Tests checkbox interaction by selecting all checkboxes on the page and then unselecting them all

Starting URL: https://testautomationpractice.blogspot.com/

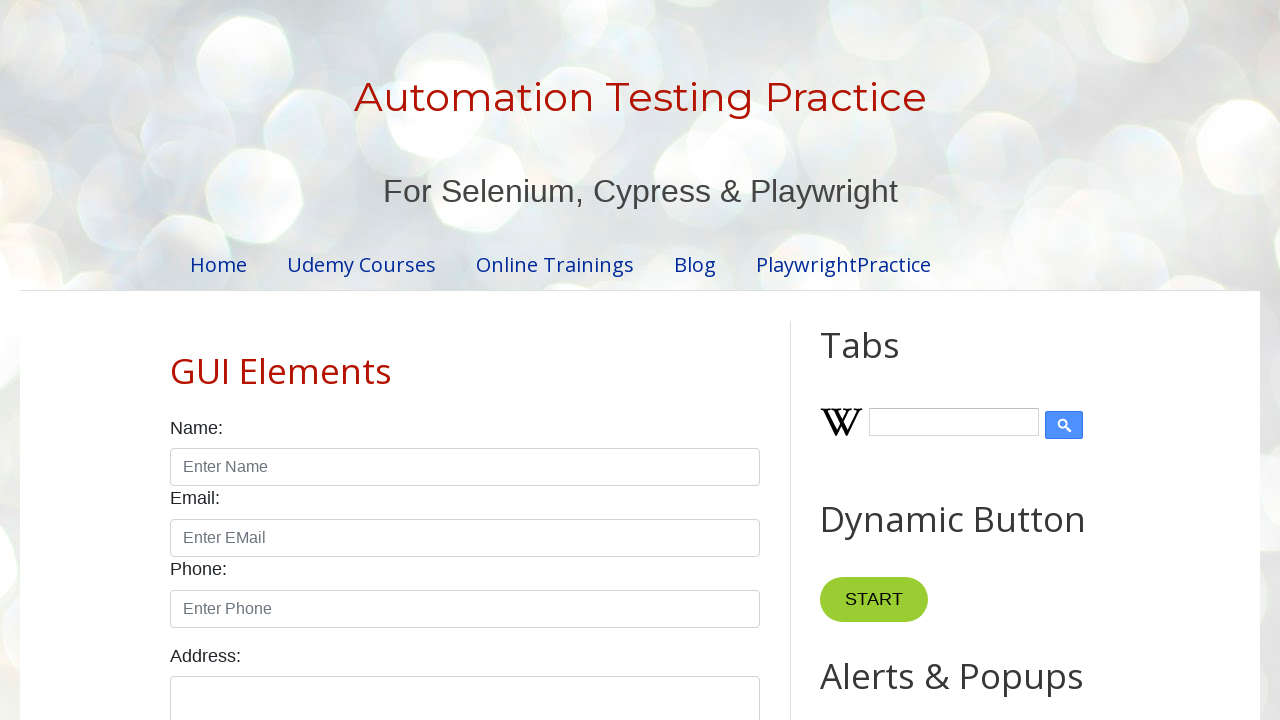

Located all checkboxes on the page
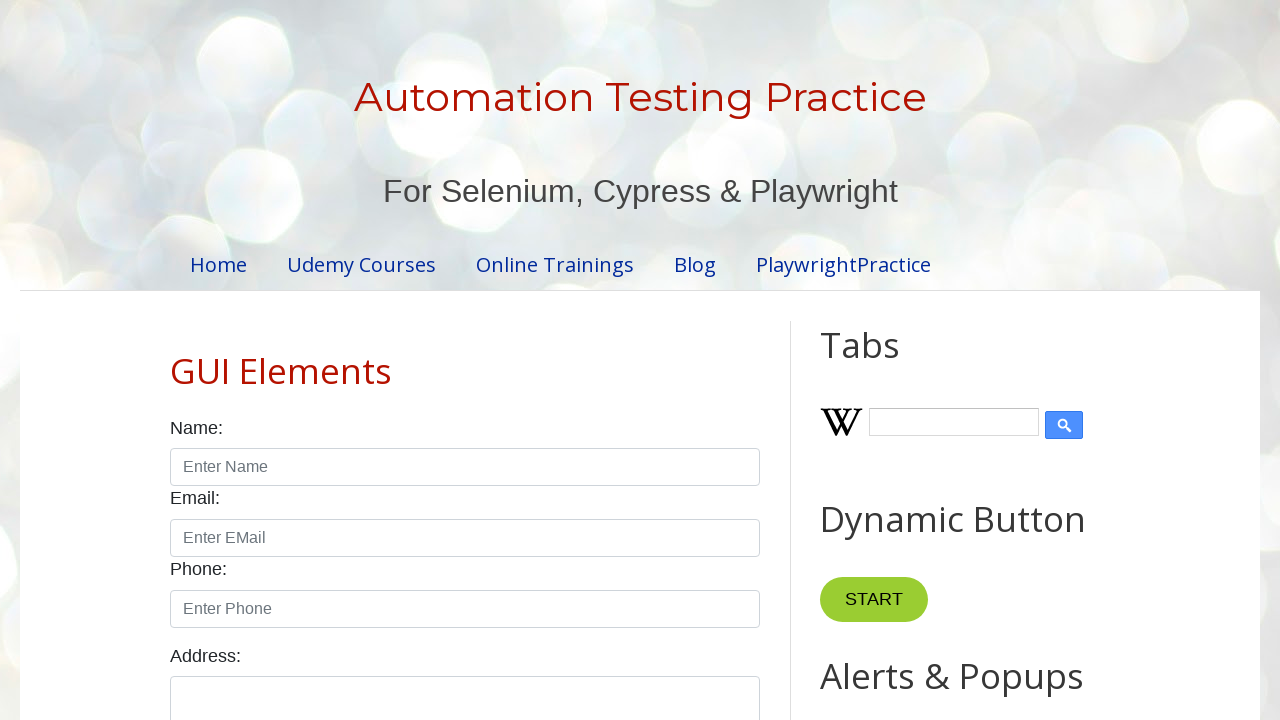

Found 7 checkboxes on the page
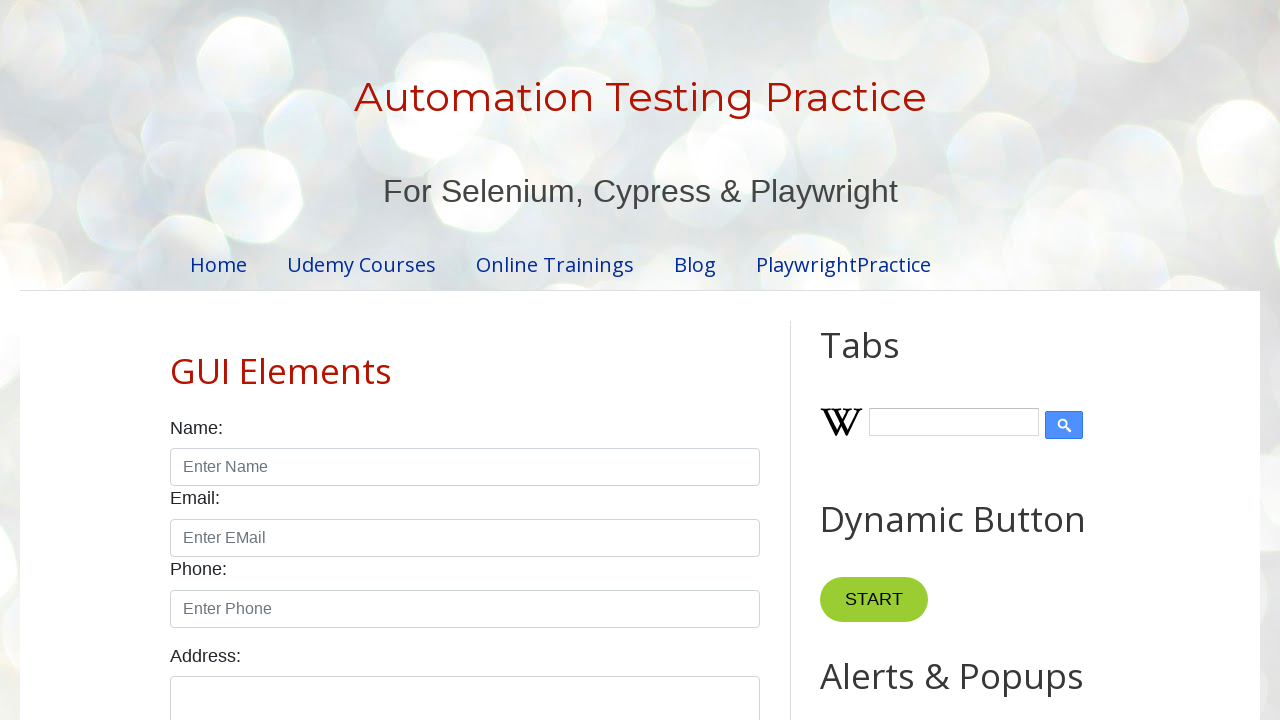

Clicked checkbox 1 to select it at (176, 360) on input.form-check-input[type='checkbox'] >> nth=0
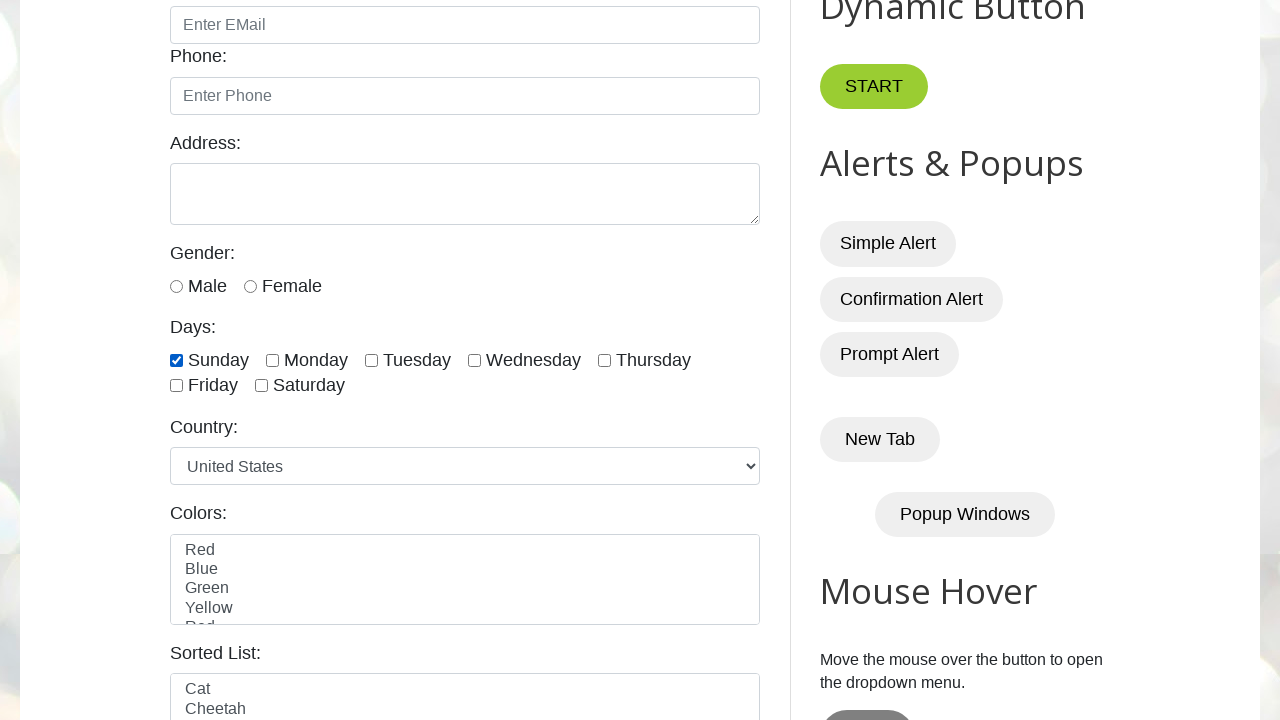

Clicked checkbox 2 to select it at (272, 360) on input.form-check-input[type='checkbox'] >> nth=1
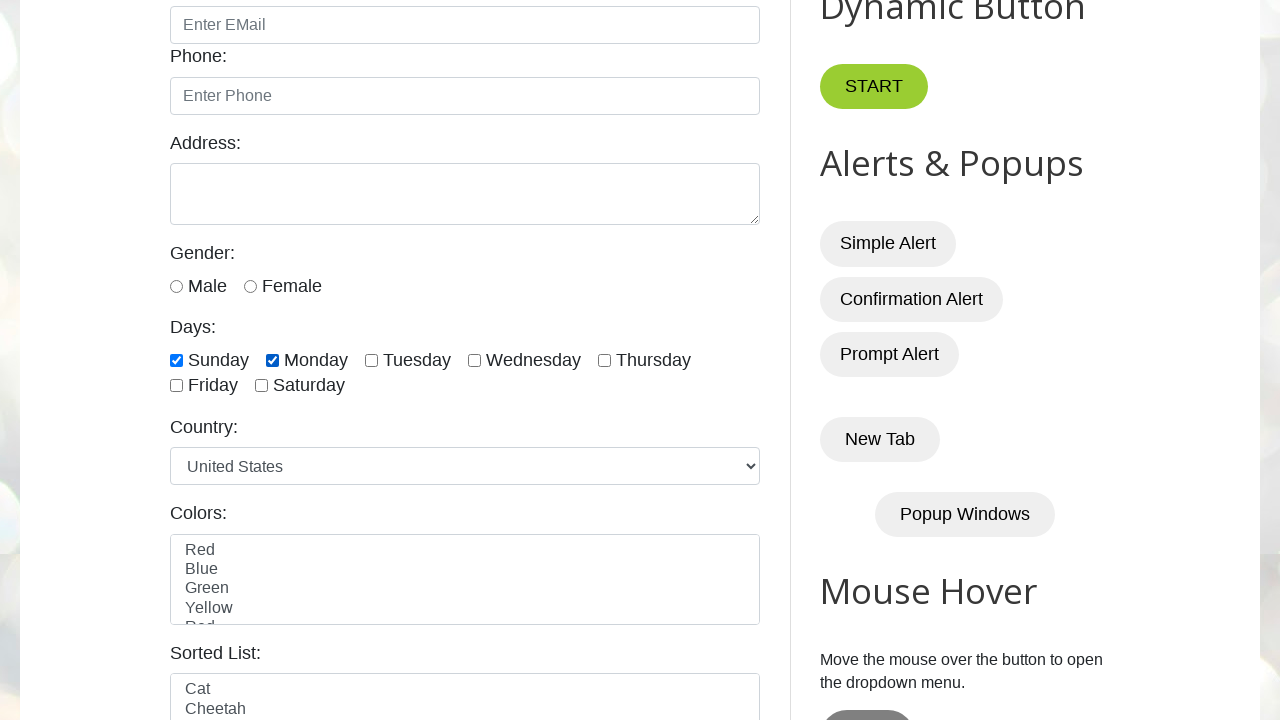

Clicked checkbox 3 to select it at (372, 360) on input.form-check-input[type='checkbox'] >> nth=2
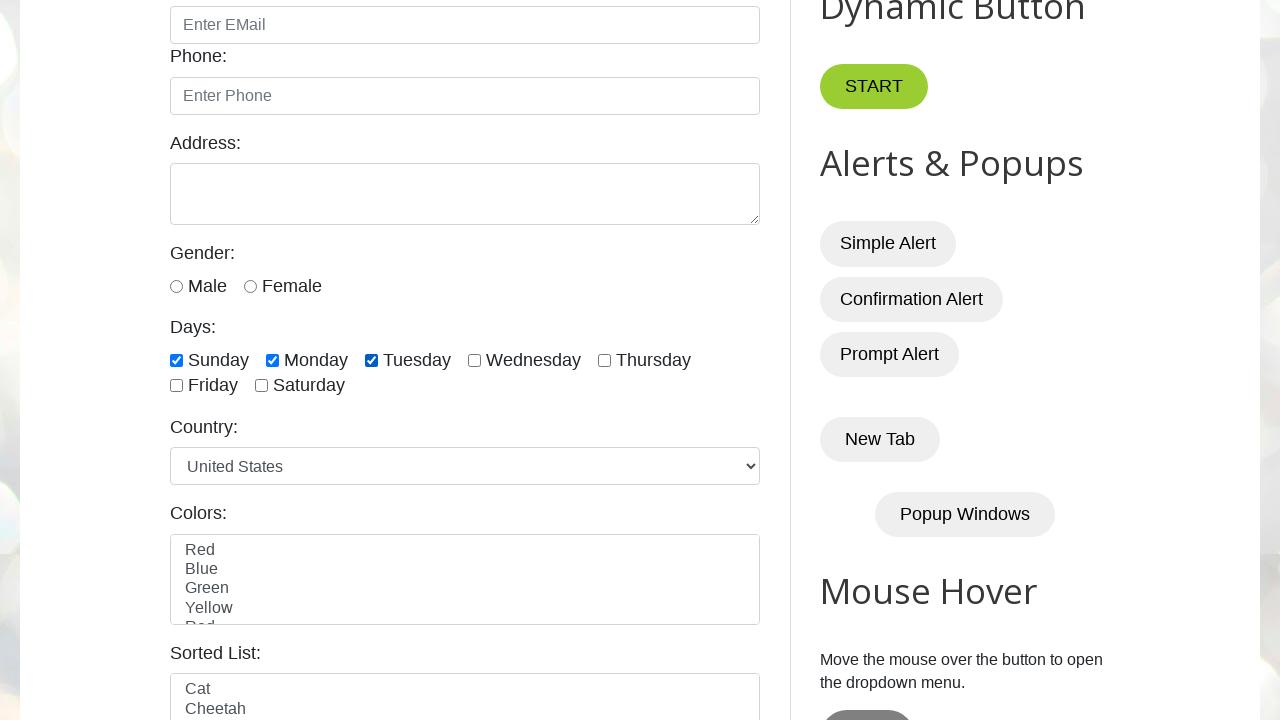

Clicked checkbox 4 to select it at (474, 360) on input.form-check-input[type='checkbox'] >> nth=3
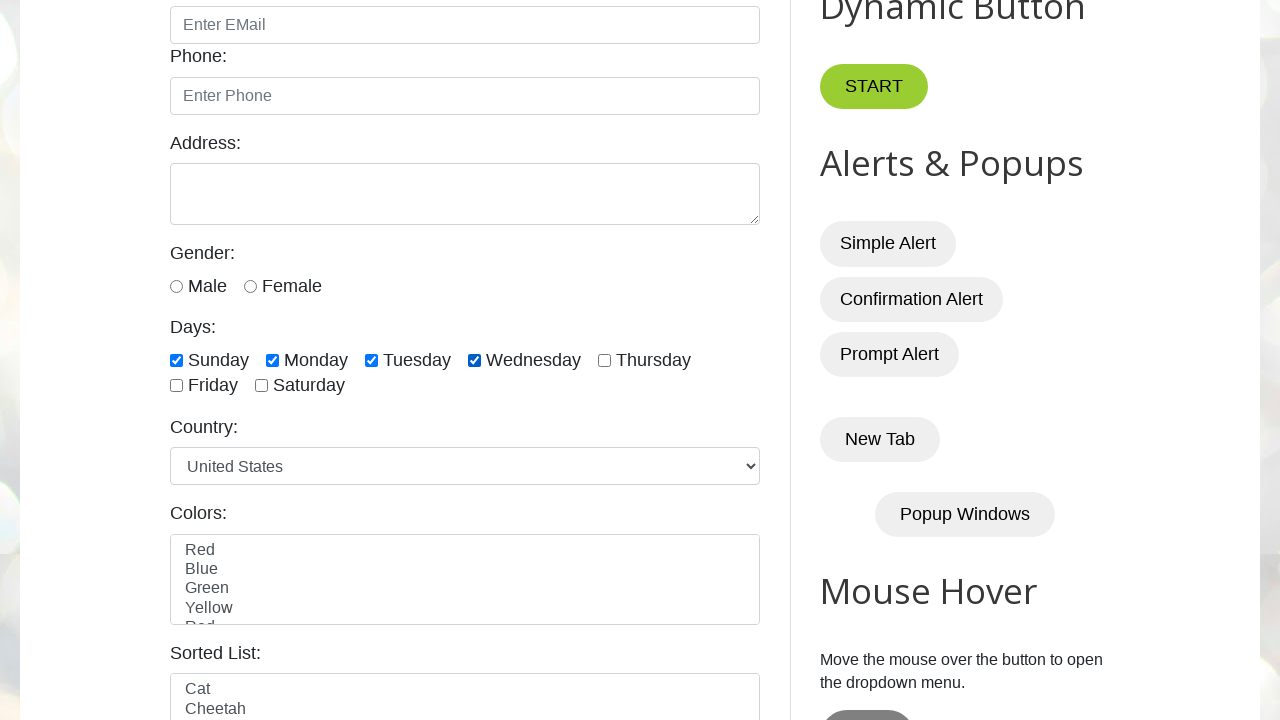

Clicked checkbox 5 to select it at (604, 360) on input.form-check-input[type='checkbox'] >> nth=4
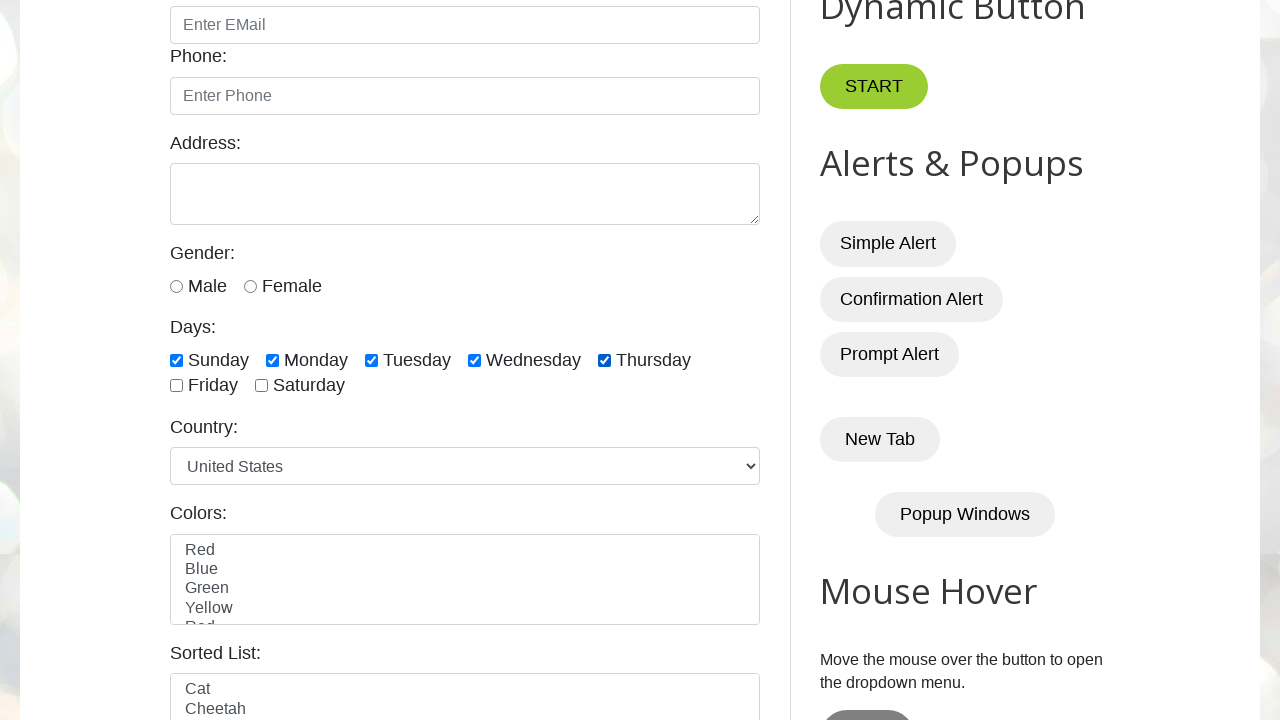

Clicked checkbox 6 to select it at (176, 386) on input.form-check-input[type='checkbox'] >> nth=5
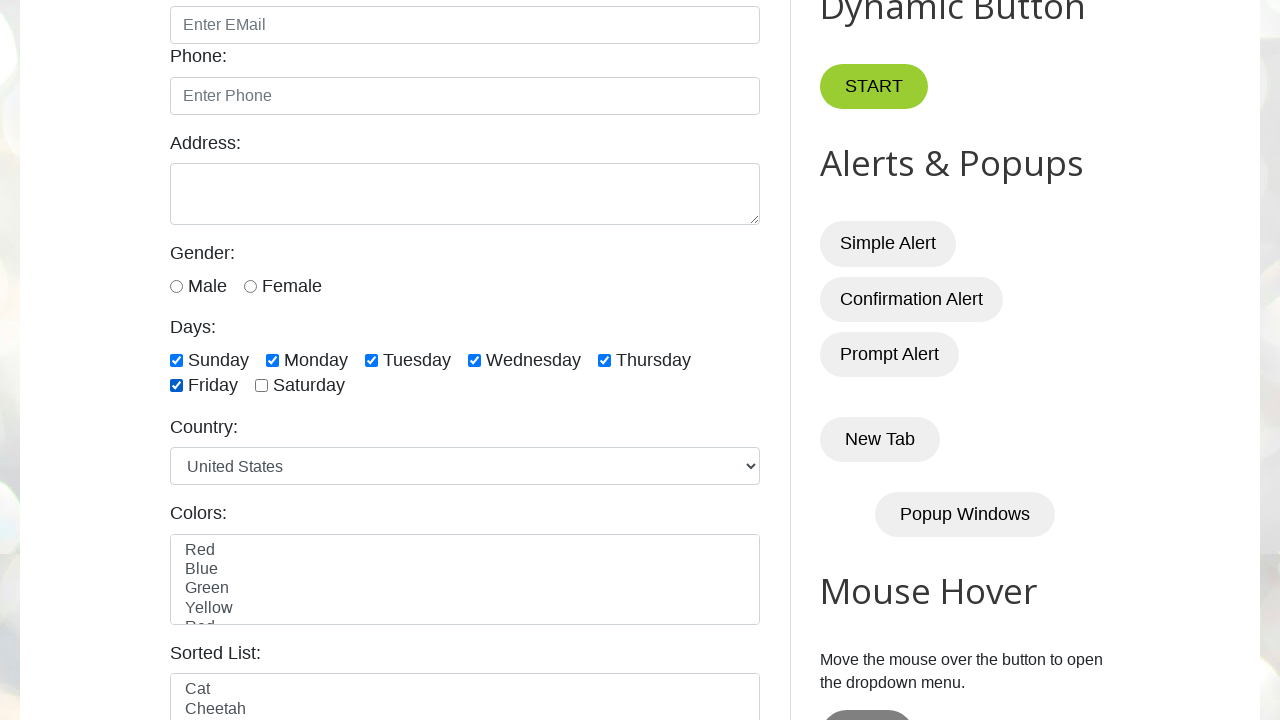

Clicked checkbox 7 to select it at (262, 386) on input.form-check-input[type='checkbox'] >> nth=6
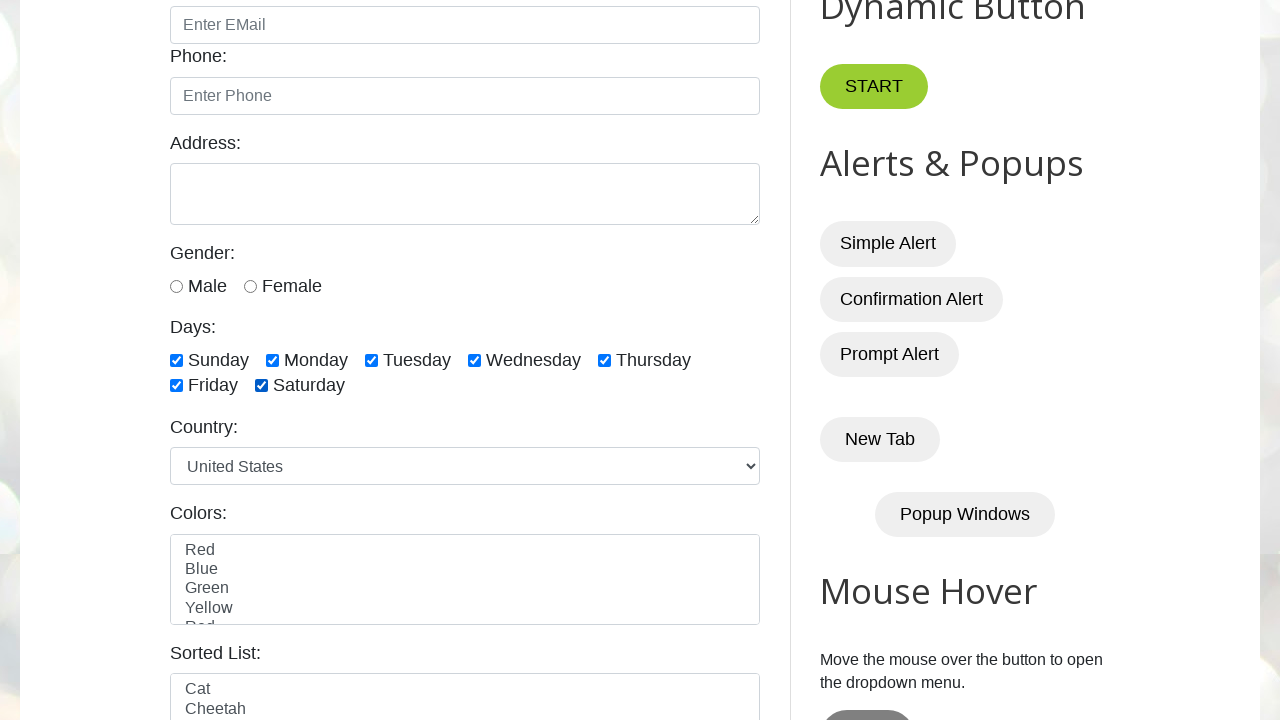

Waited 3 seconds for page to stabilize
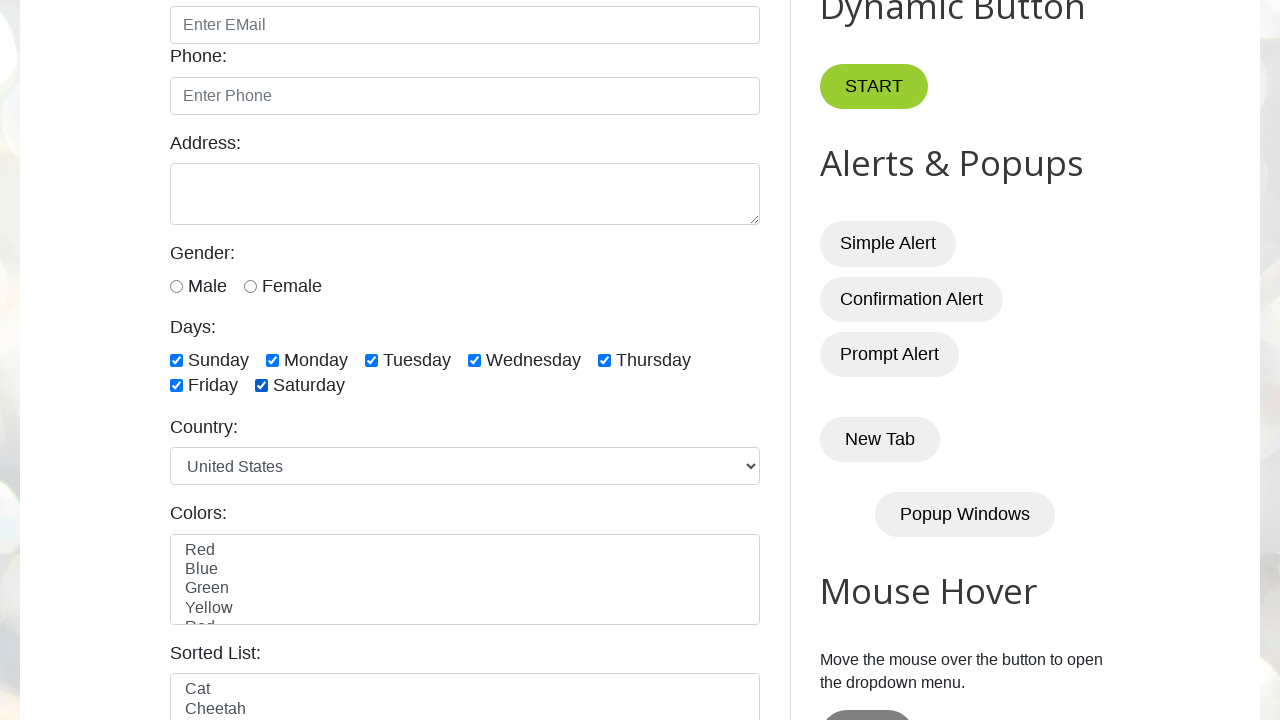

Clicked checkbox 1 to deselect it at (176, 360) on input.form-check-input[type='checkbox'] >> nth=0
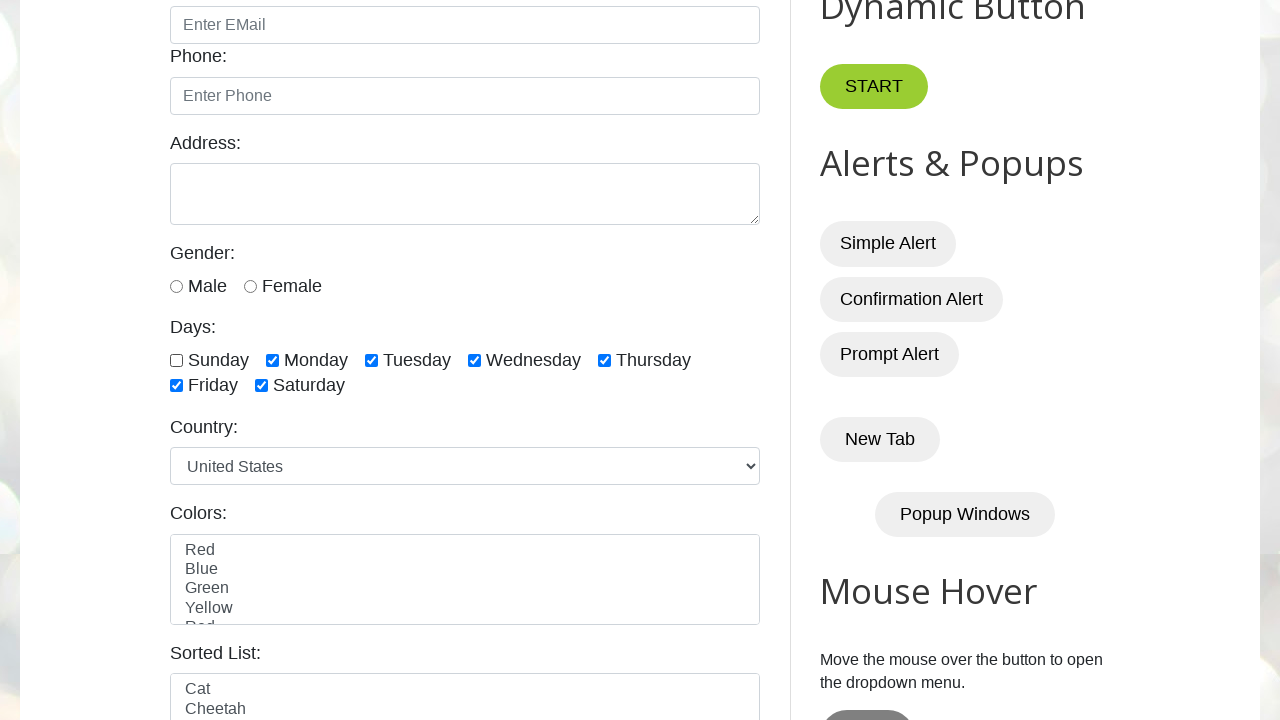

Clicked checkbox 2 to deselect it at (272, 360) on input.form-check-input[type='checkbox'] >> nth=1
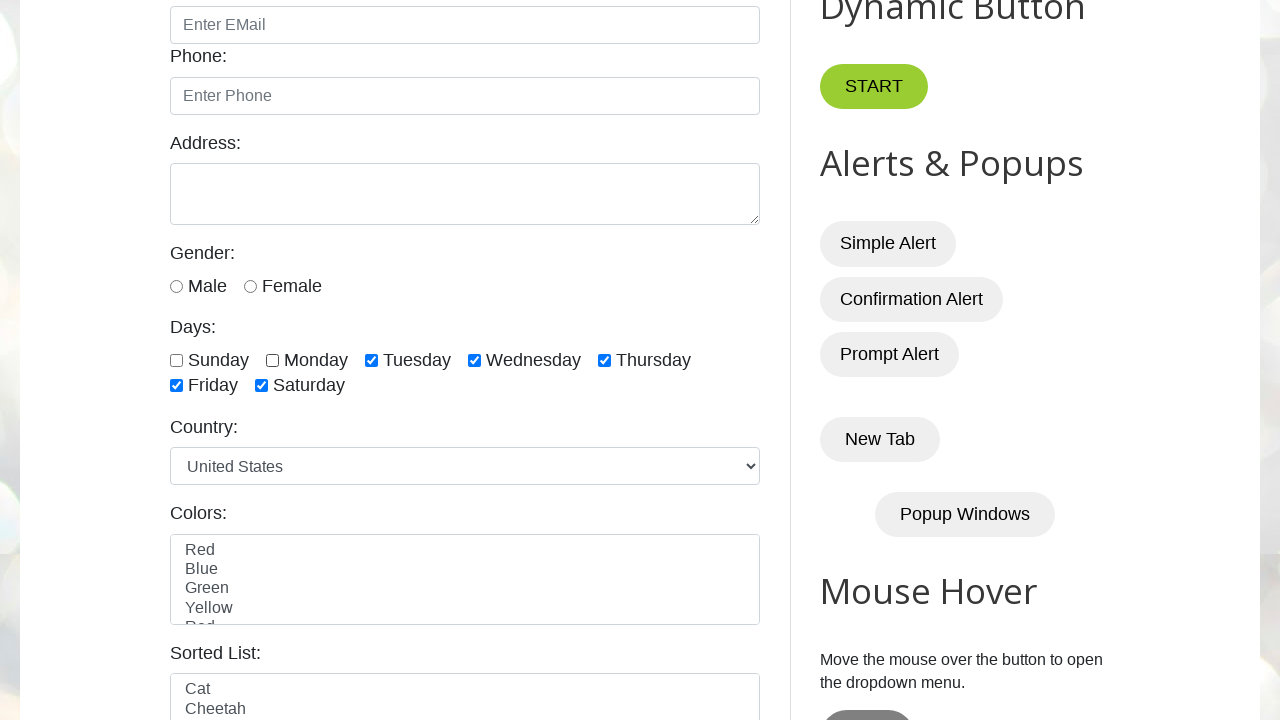

Clicked checkbox 3 to deselect it at (372, 360) on input.form-check-input[type='checkbox'] >> nth=2
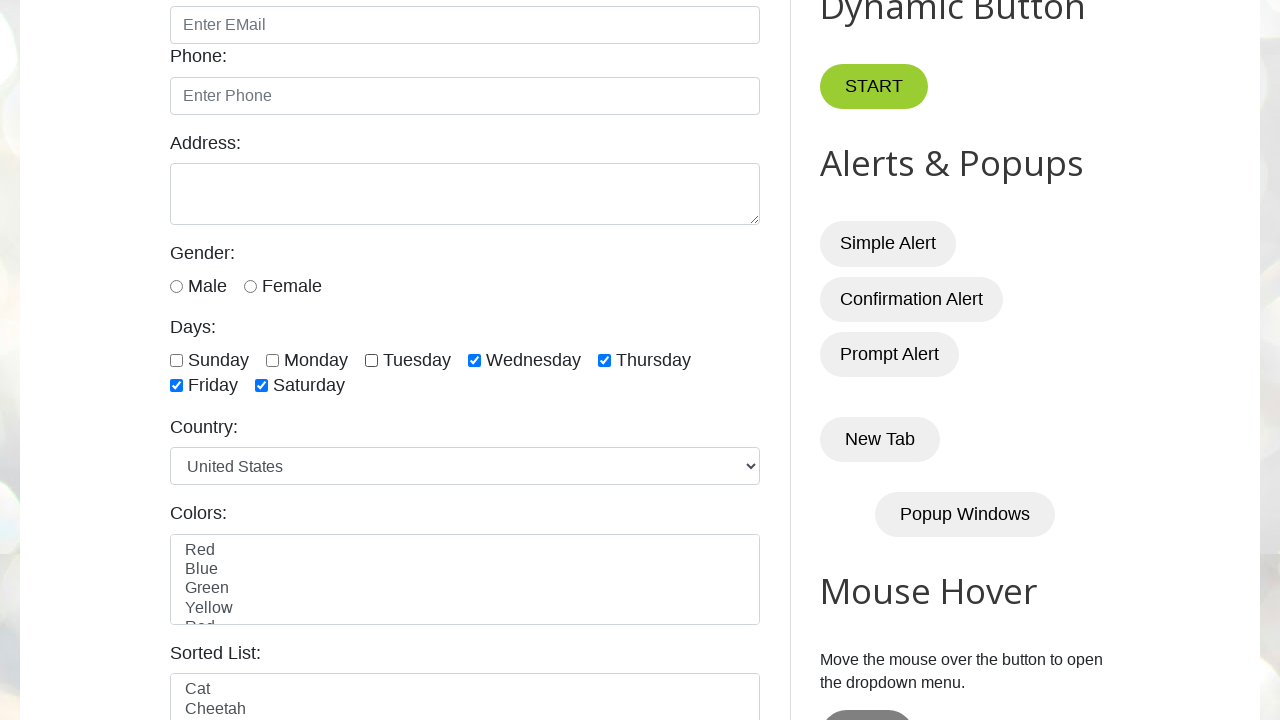

Clicked checkbox 4 to deselect it at (474, 360) on input.form-check-input[type='checkbox'] >> nth=3
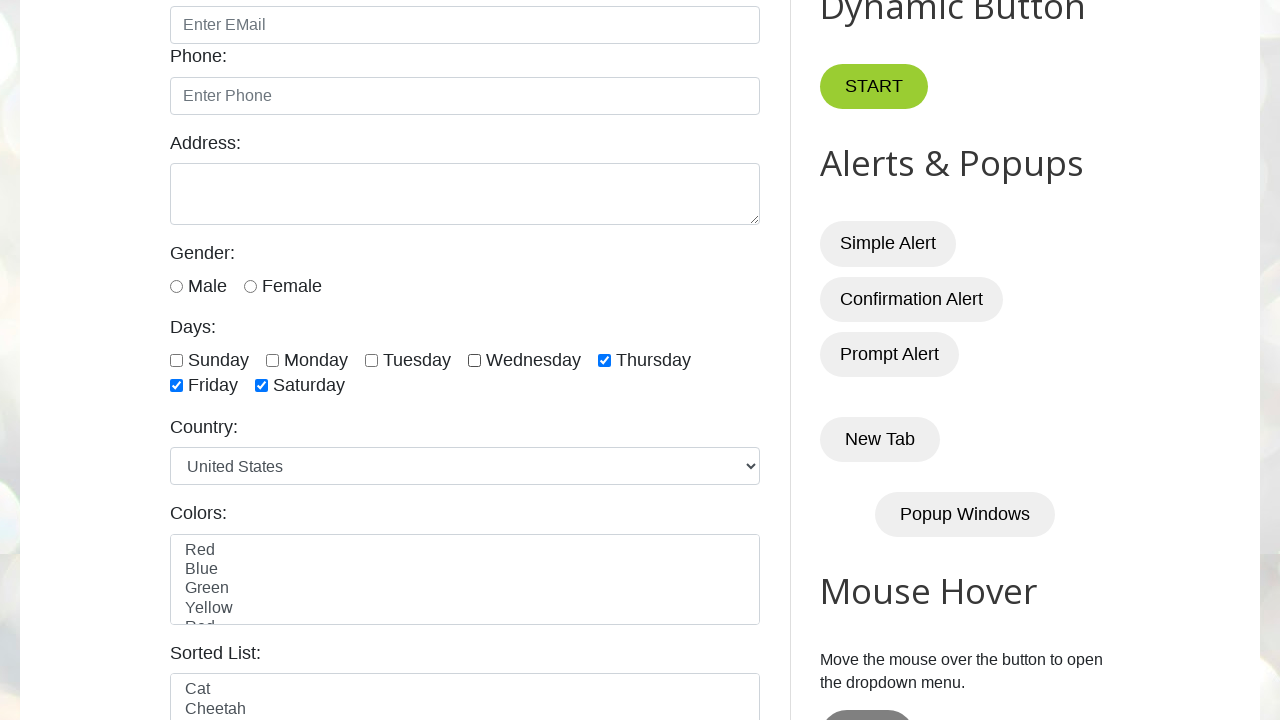

Clicked checkbox 5 to deselect it at (604, 360) on input.form-check-input[type='checkbox'] >> nth=4
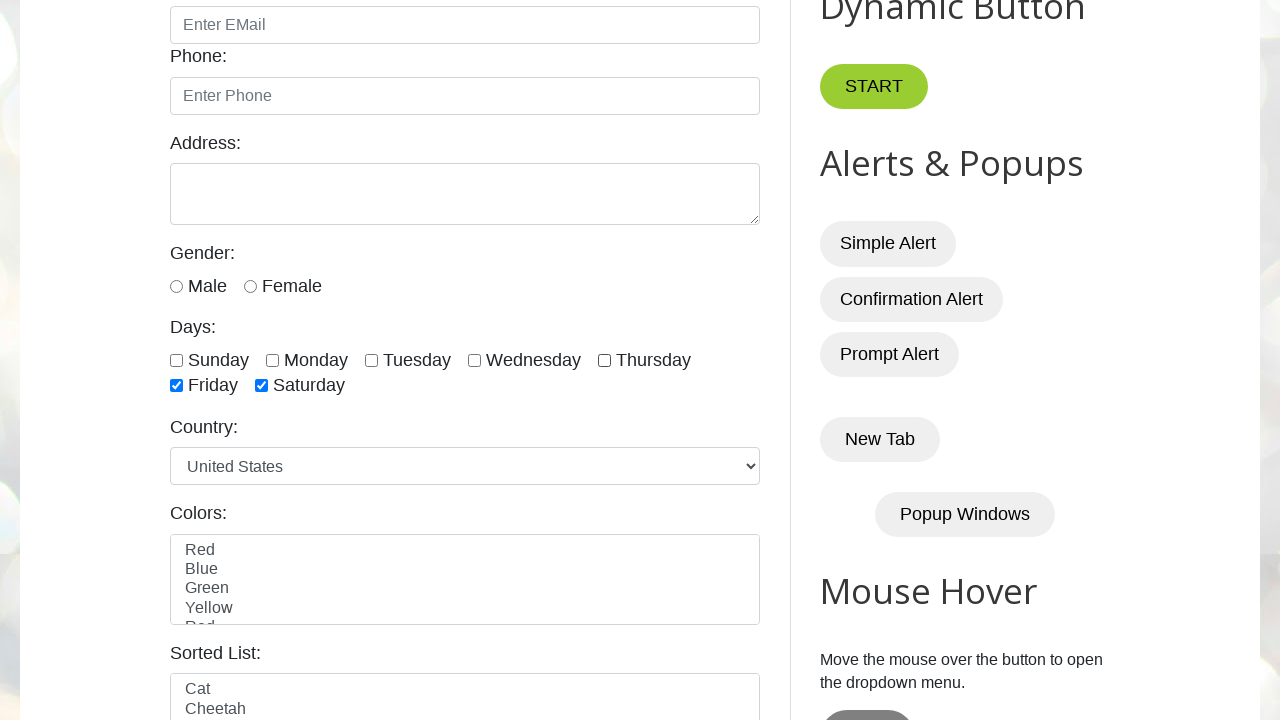

Clicked checkbox 6 to deselect it at (176, 386) on input.form-check-input[type='checkbox'] >> nth=5
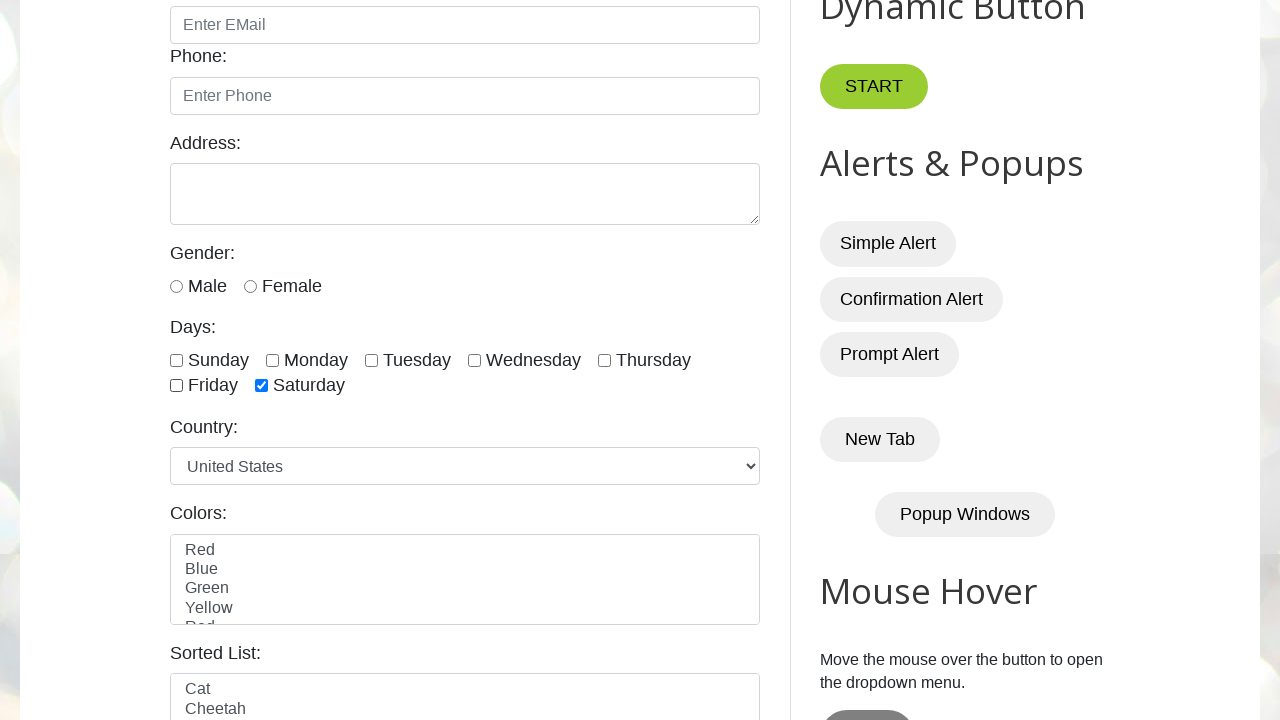

Clicked checkbox 7 to deselect it at (262, 386) on input.form-check-input[type='checkbox'] >> nth=6
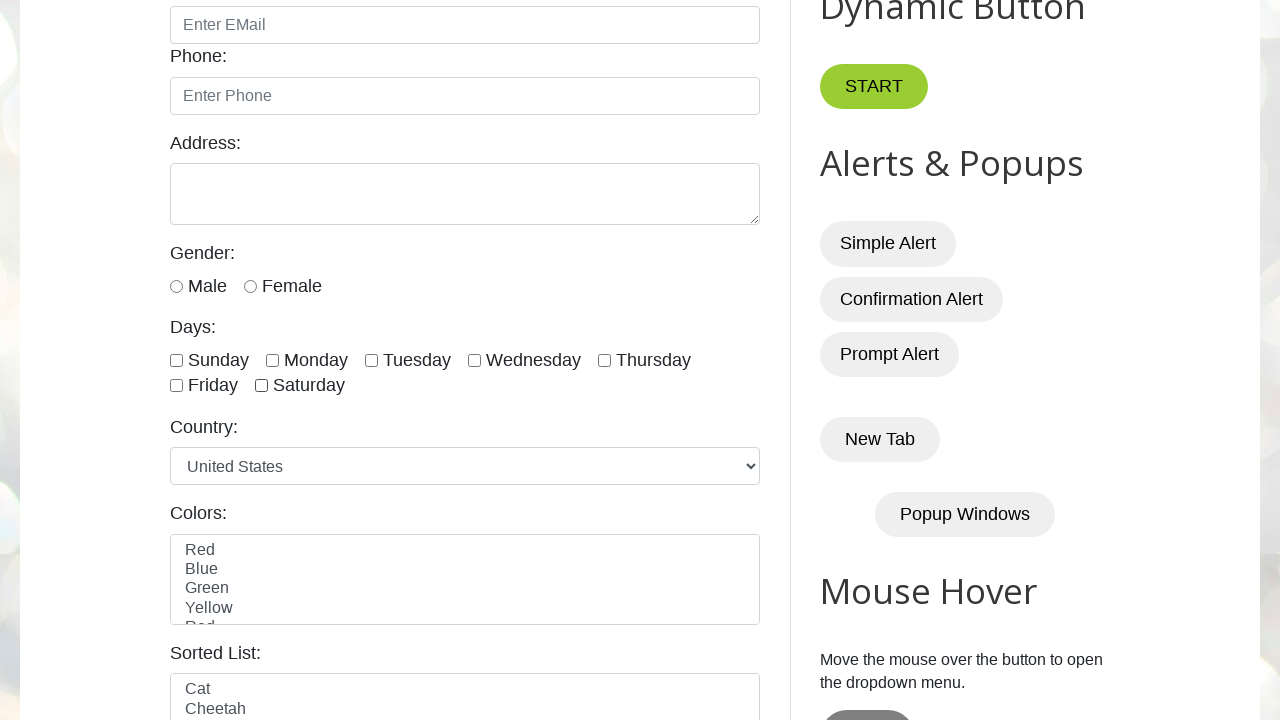

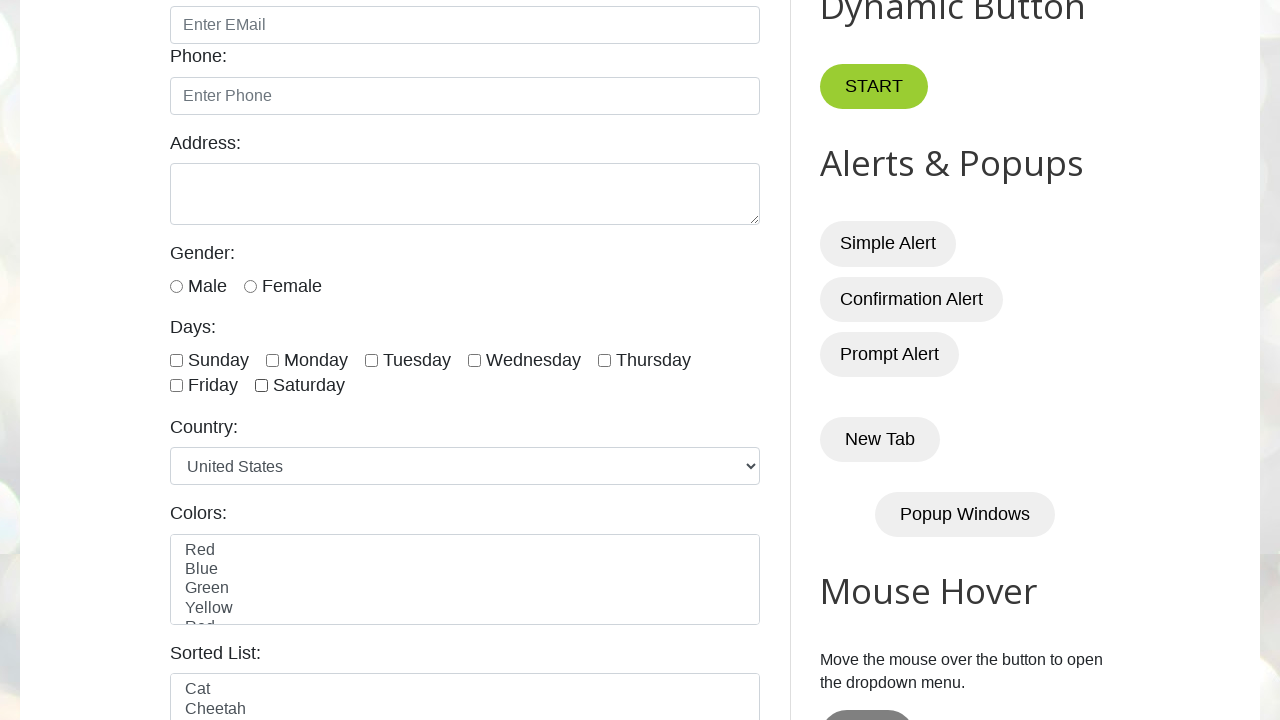